Navigates to the WTA Tennis Rankings page and waits for the page content to fully load, verifying that the page body and links are present.

Starting URL: https://tennisabstract.com/reports/wtaRankings.html

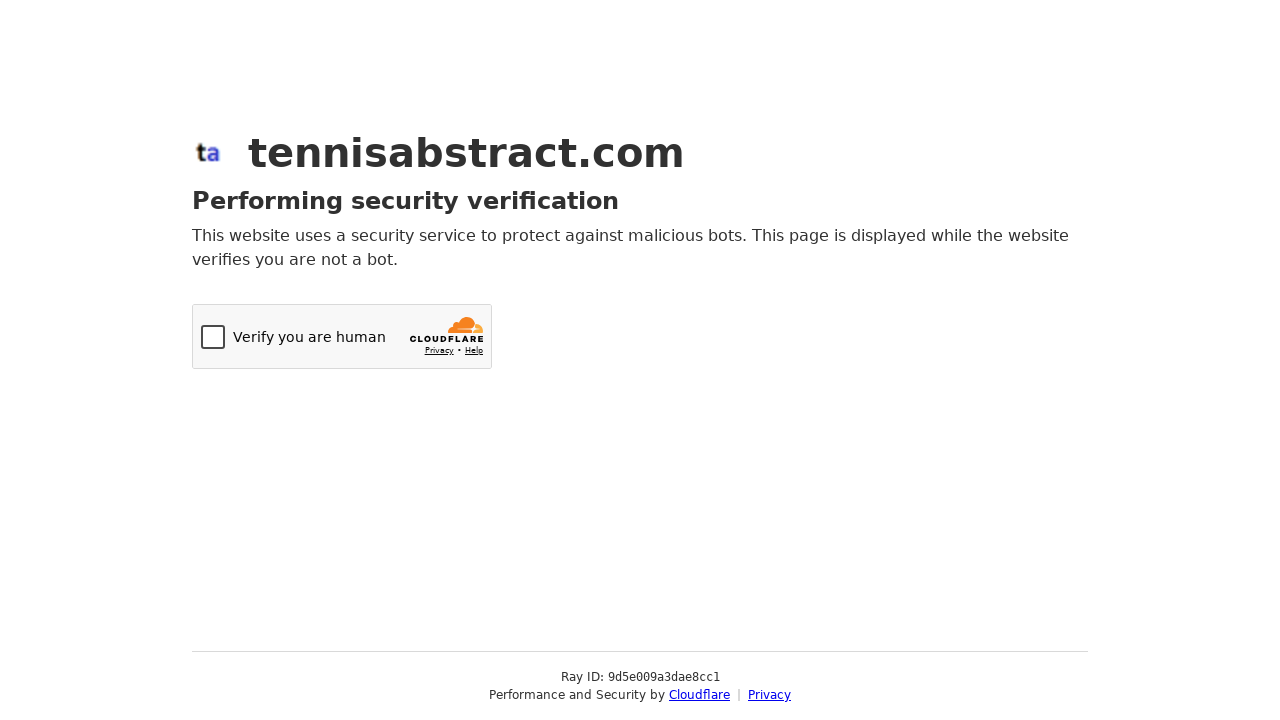

Navigated to WTA Tennis Rankings page
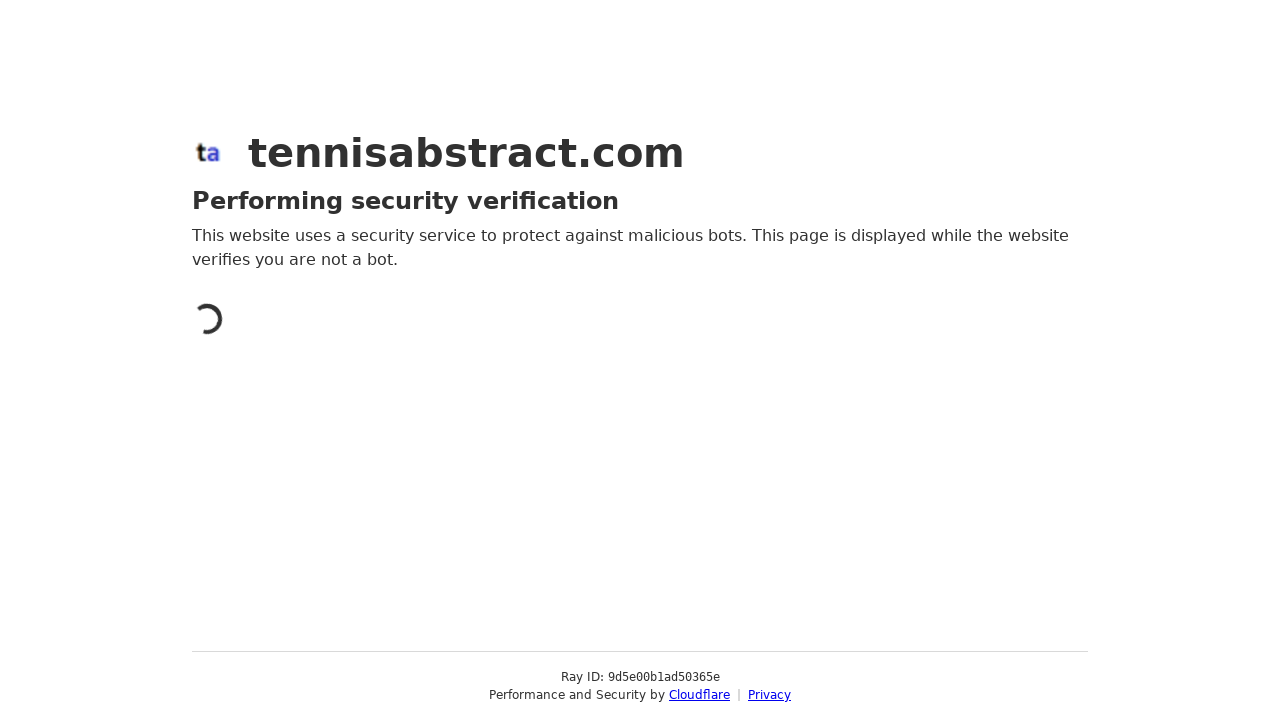

Page body element loaded
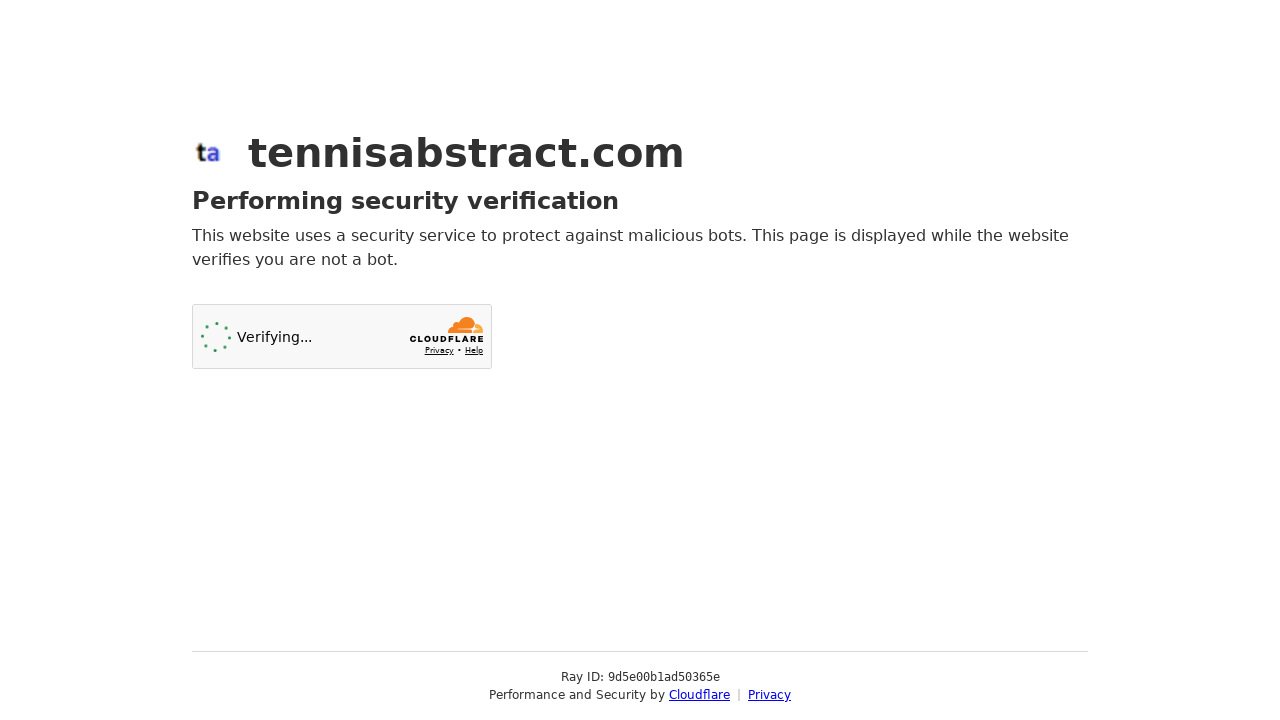

Links with href attributes loaded on rankings page
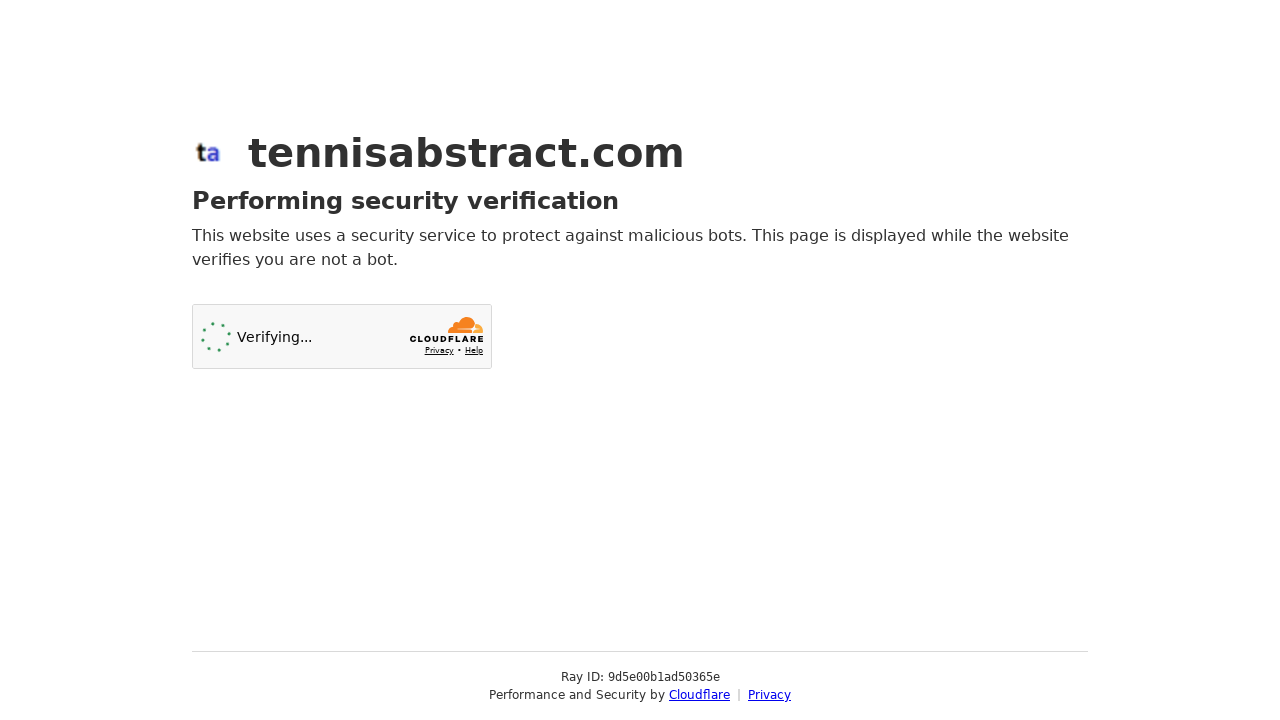

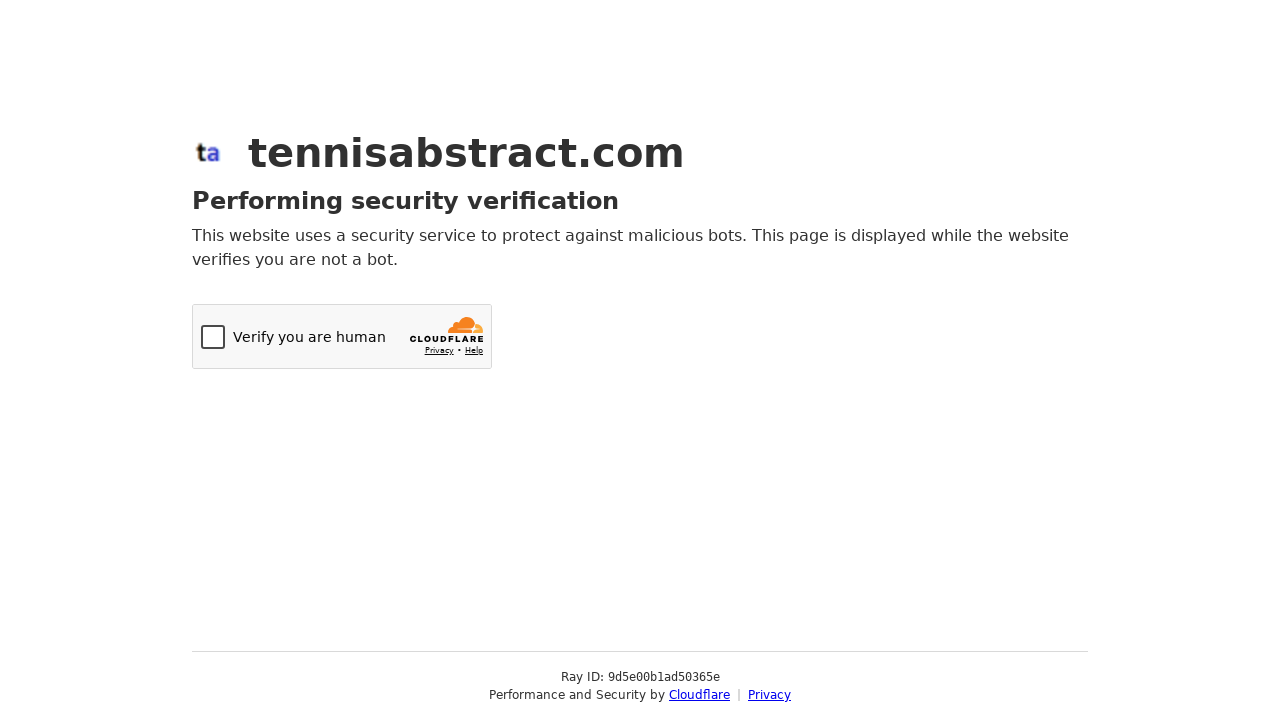